Tests an e-commerce workflow by adding multiple items to cart, proceeding to checkout, and applying a promo code

Starting URL: https://rahulshettyacademy.com/seleniumPractise/#/

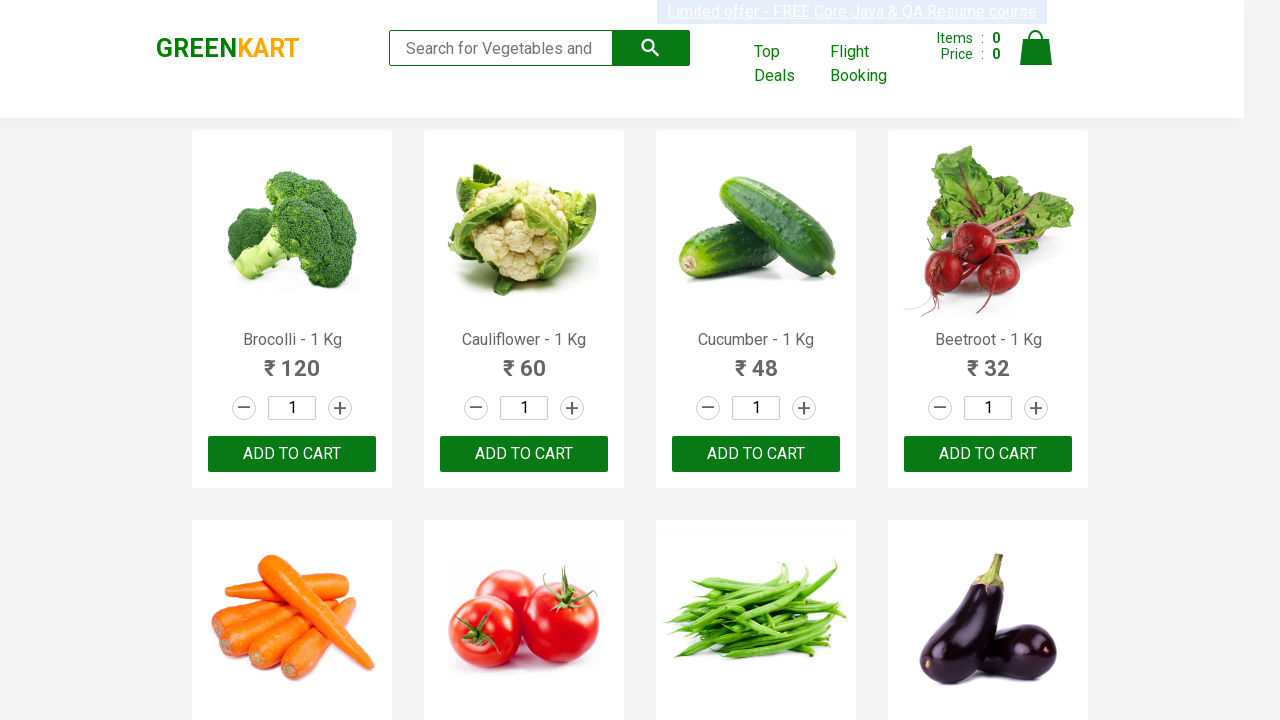

Waited for product names to load
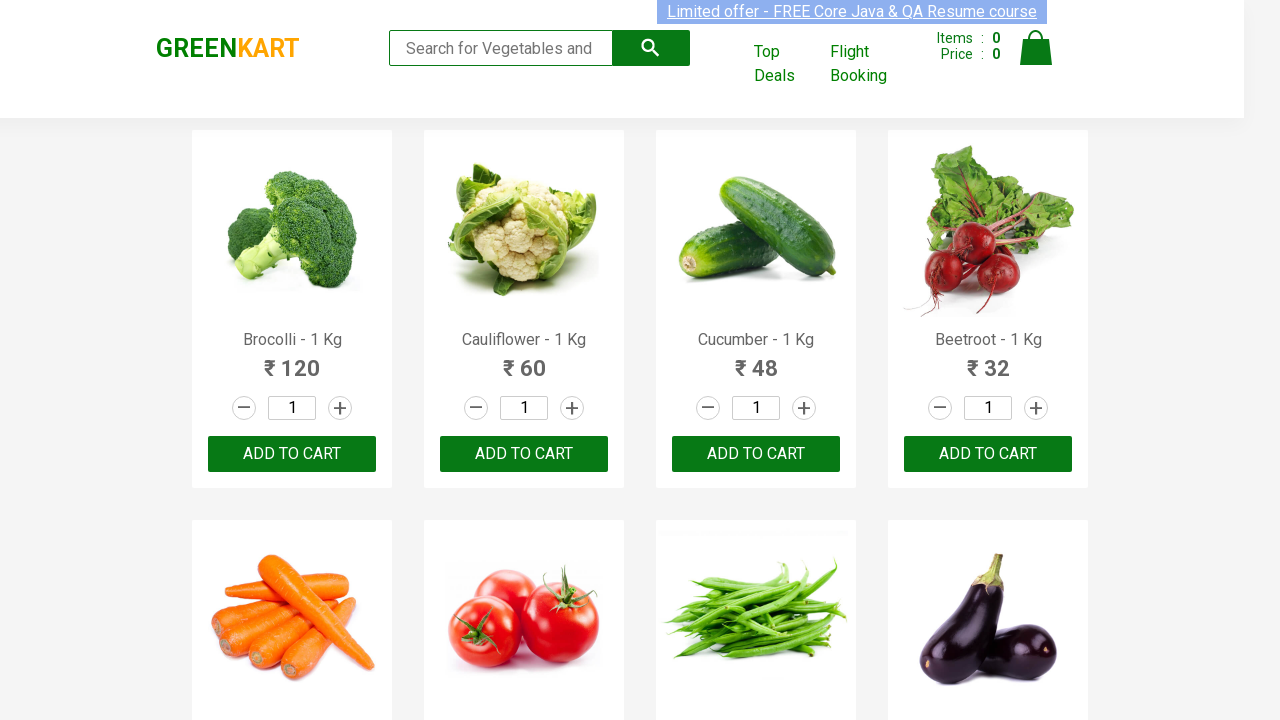

Retrieved all product name elements
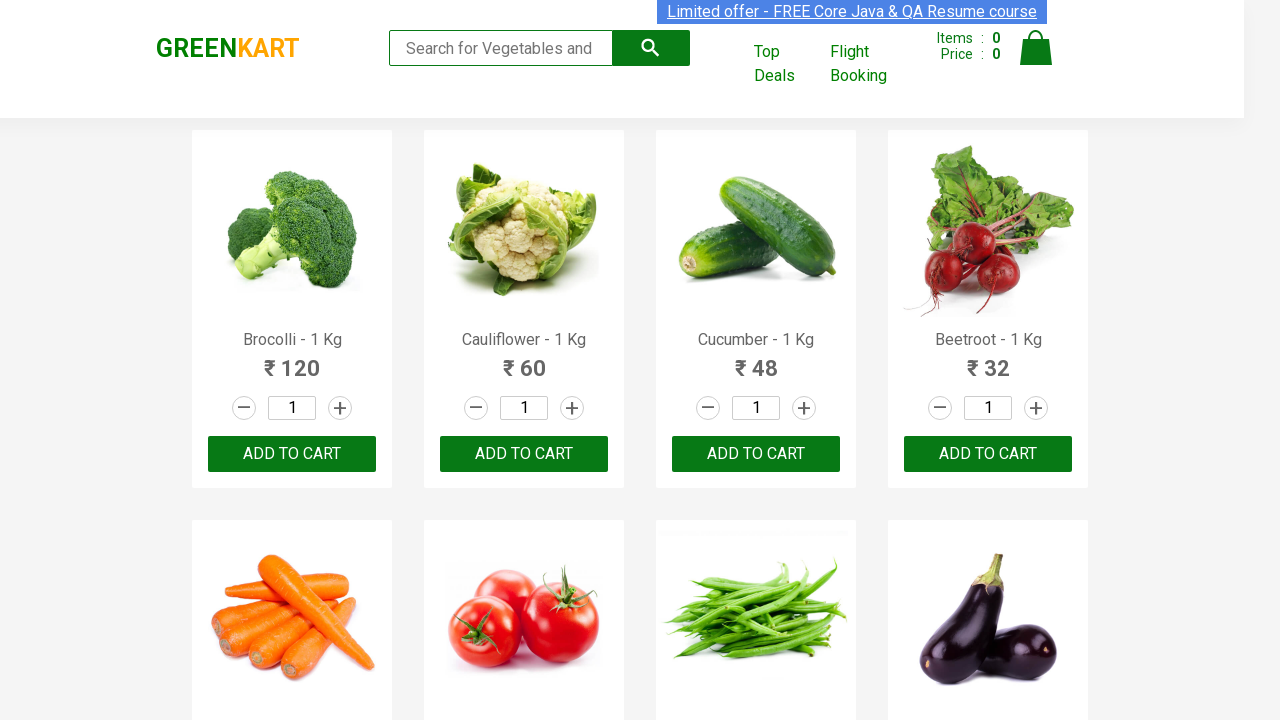

Retrieved all add to cart buttons
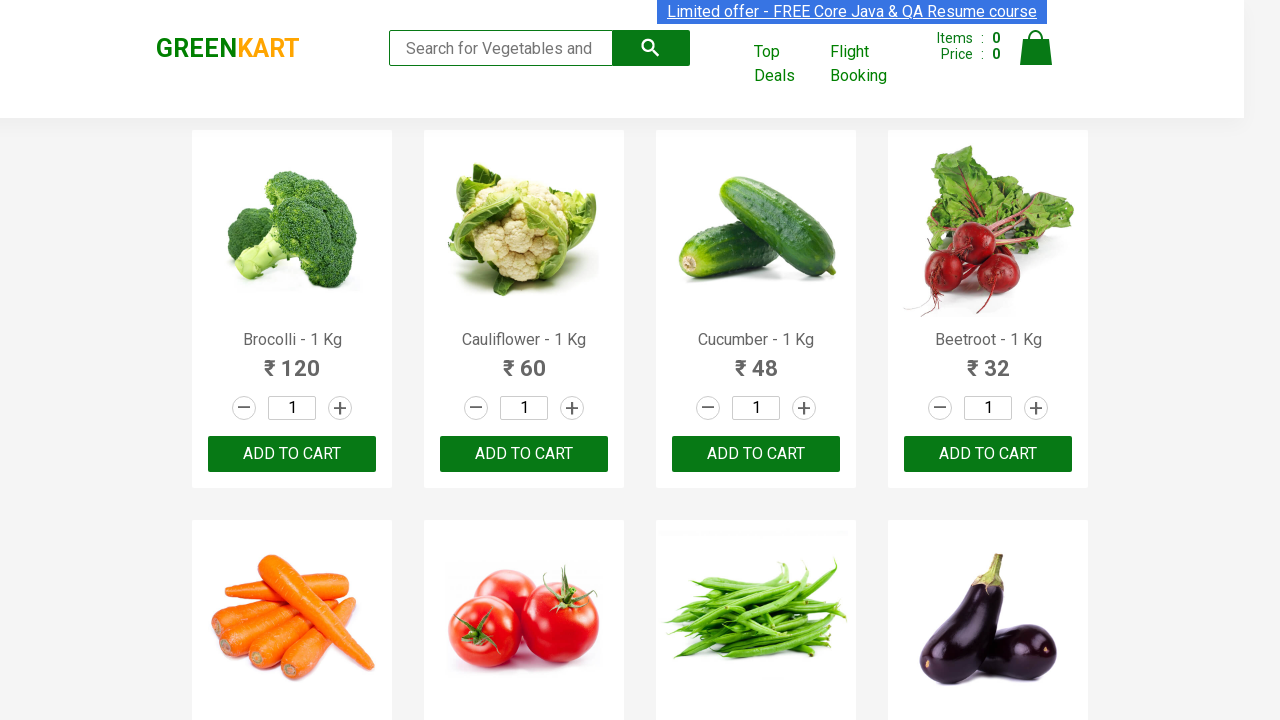

Added 'Brocolli' to cart at (292, 454) on div.product-action button >> nth=0
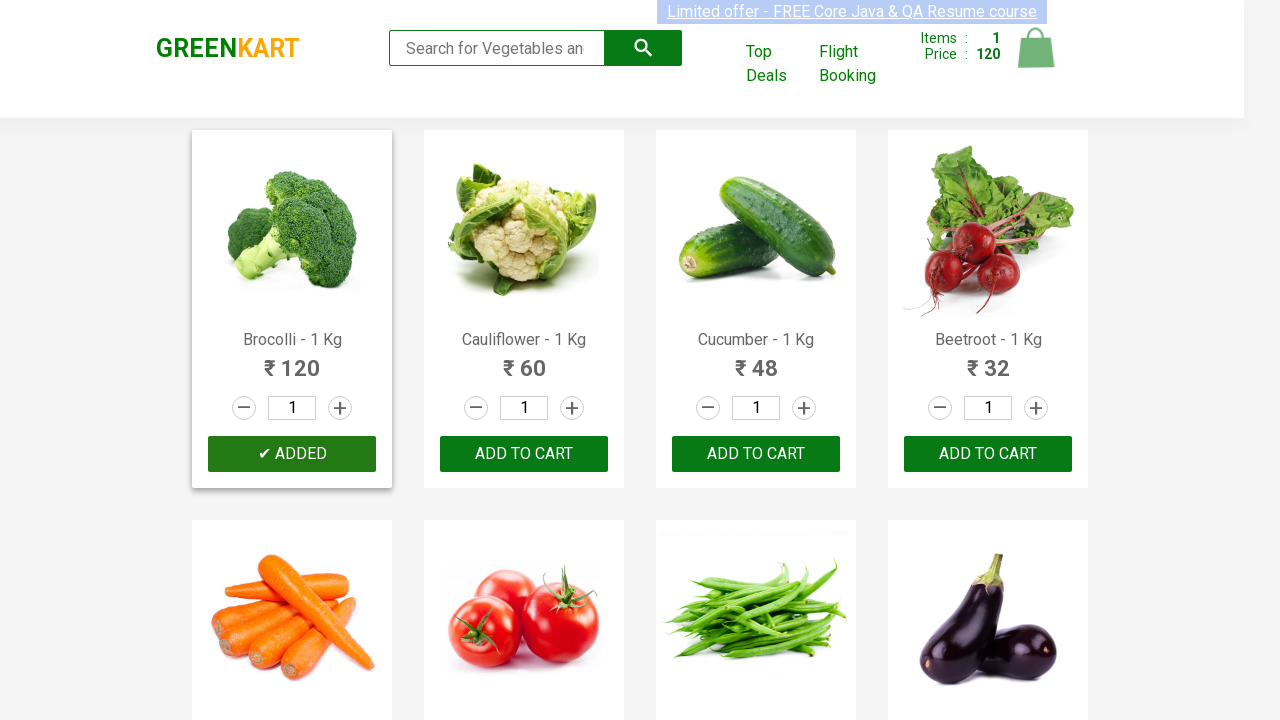

Added 'Cucumber' to cart at (756, 454) on div.product-action button >> nth=2
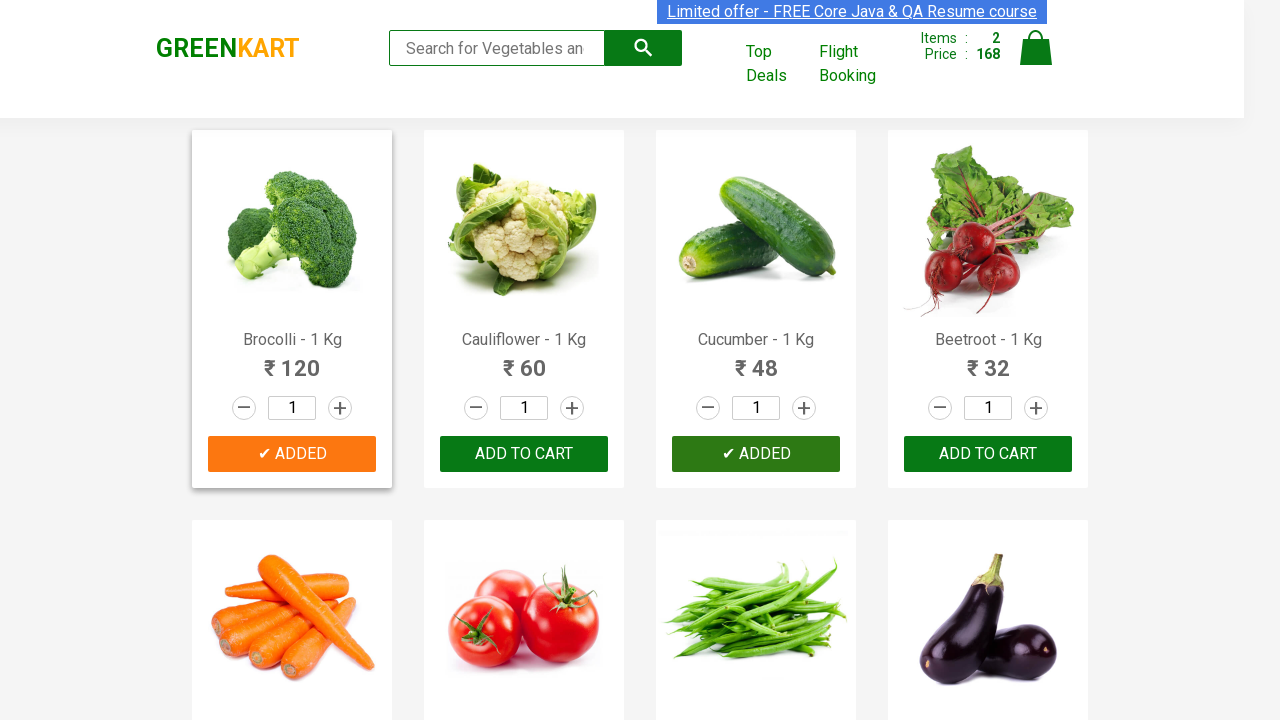

Added 'Beetroot' to cart at (988, 454) on div.product-action button >> nth=3
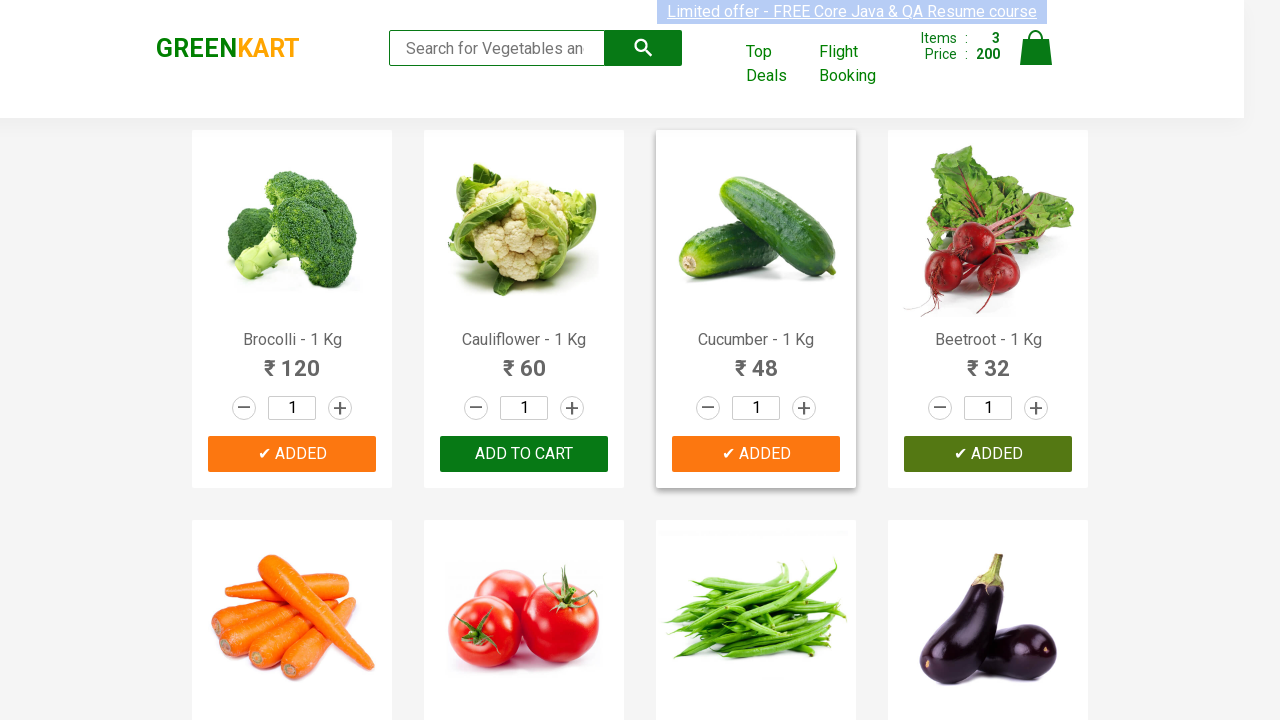

Added 'Brinjal' to cart at (988, 360) on div.product-action button >> nth=7
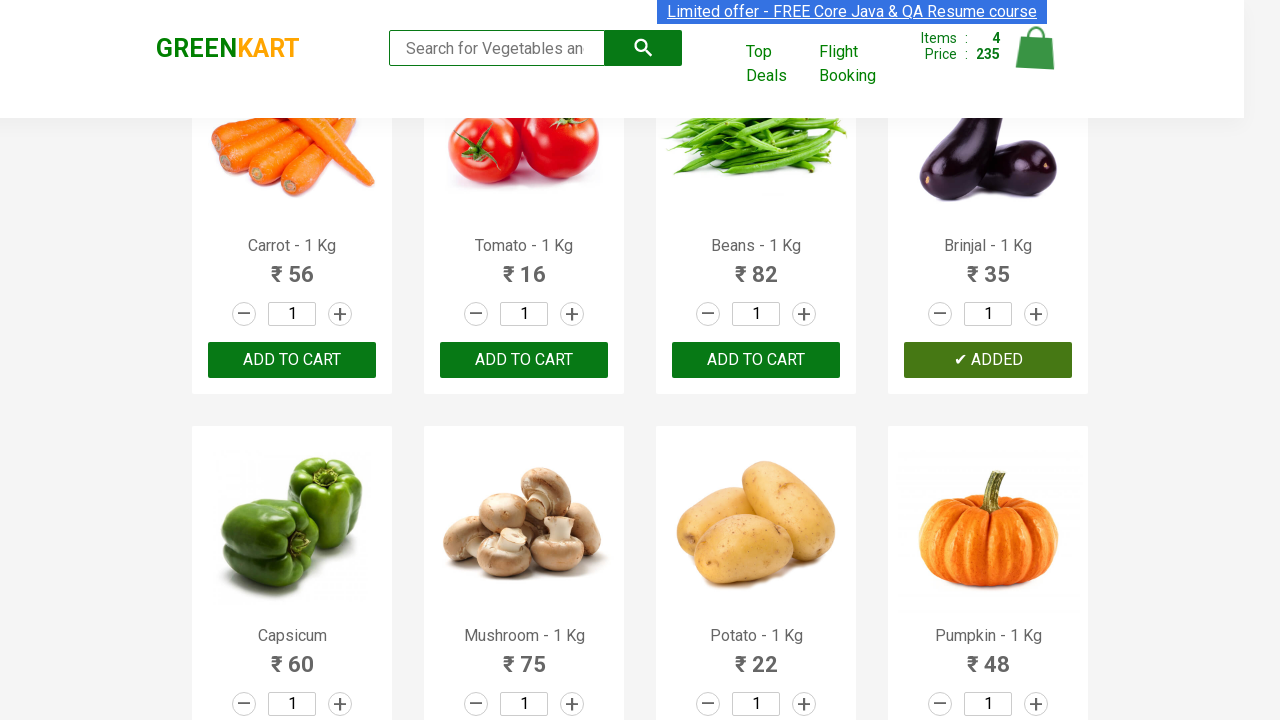

Clicked cart icon at (1036, 48) on img[alt='Cart']
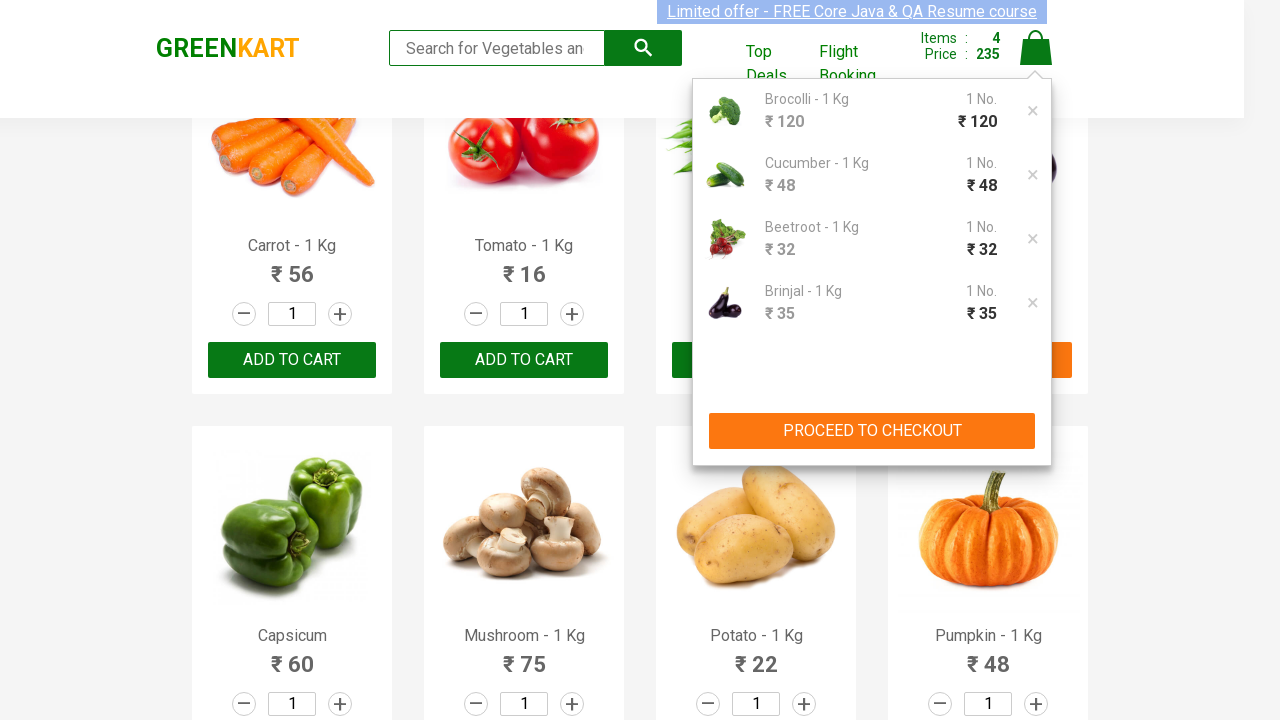

Clicked PROCEED TO CHECKOUT button at (872, 431) on button:has-text('PROCEED TO CHECKOUT')
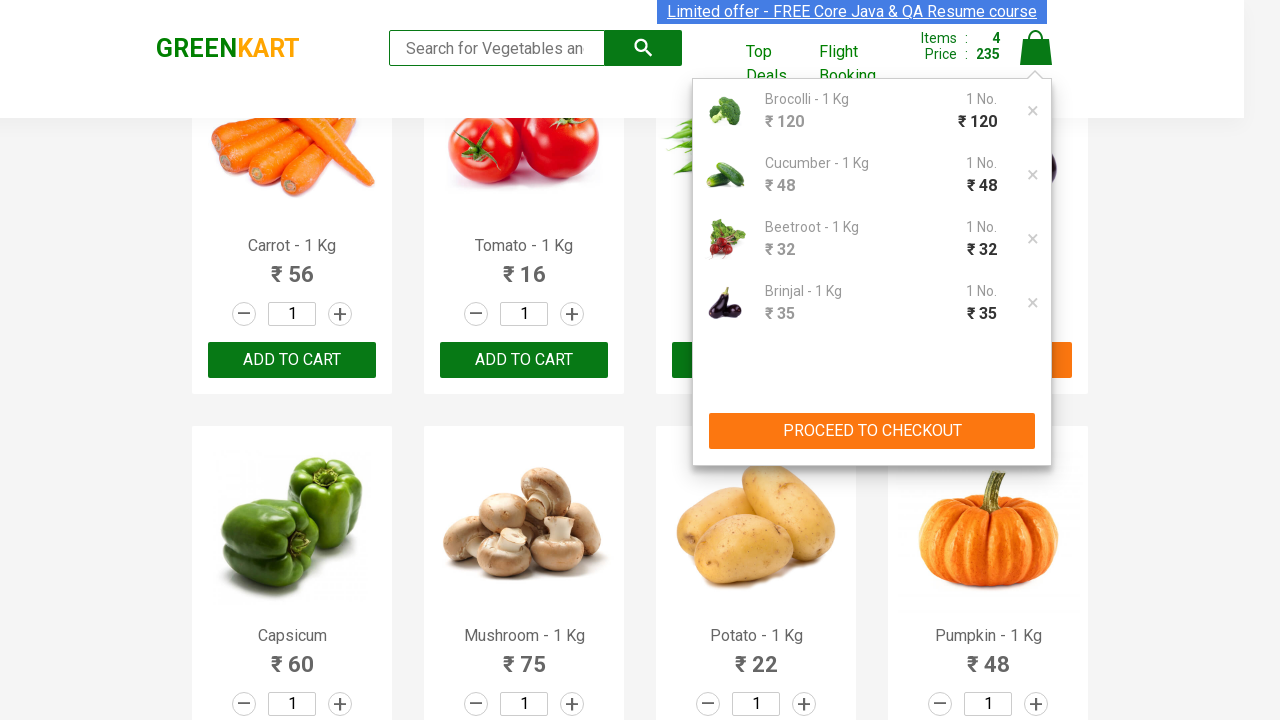

Promo code input field loaded
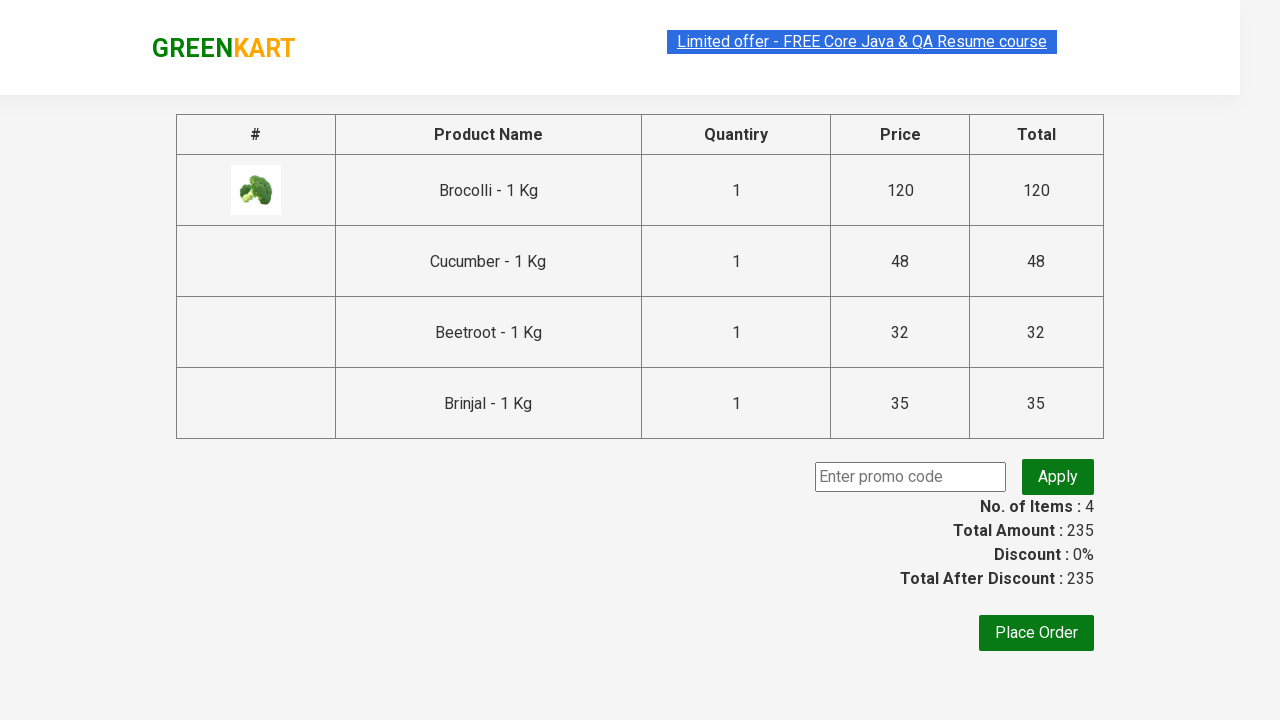

Entered promo code 'rahulshettyacademy' on input.promoCode
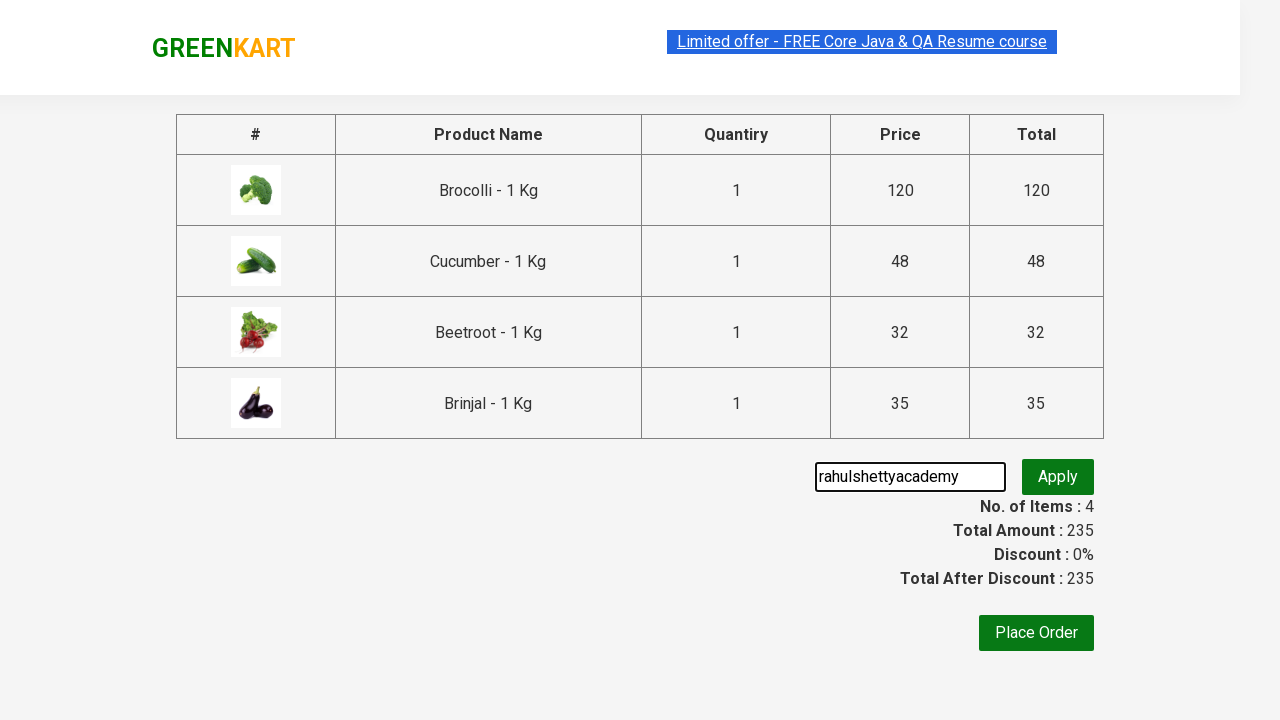

Clicked Apply button to submit promo code at (1058, 477) on button.promoBtn
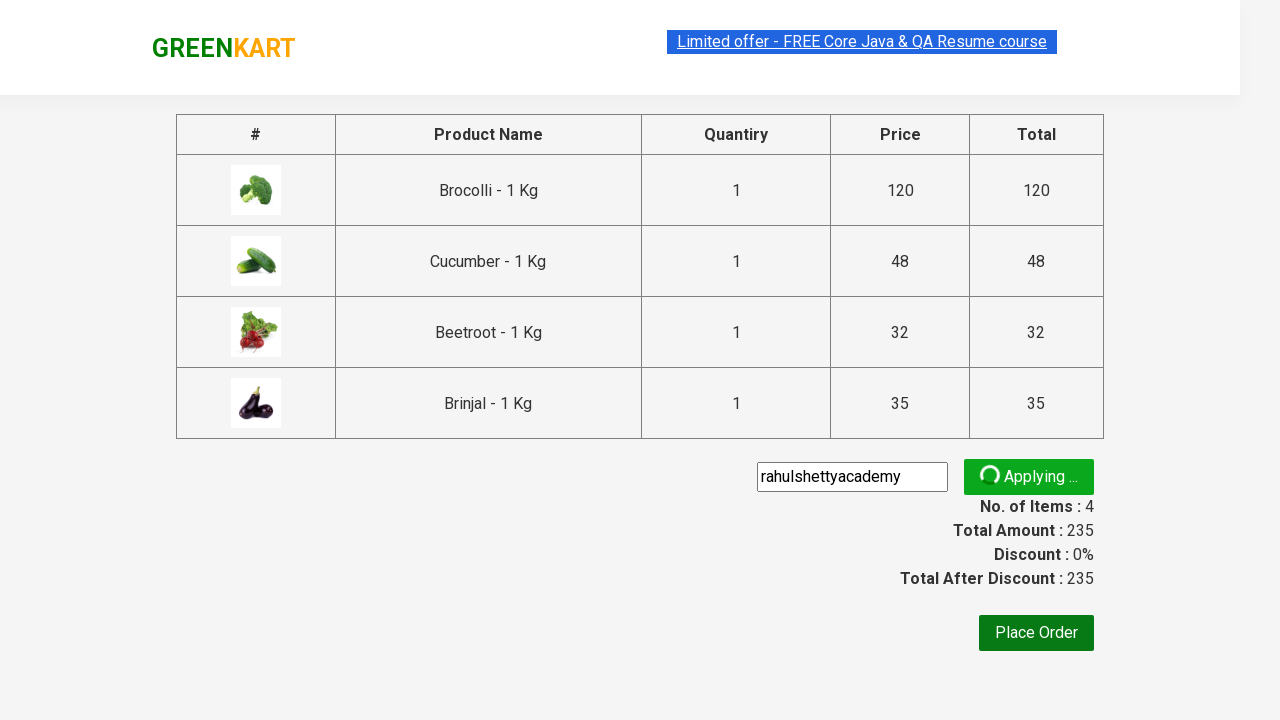

Promo code application confirmation message appeared
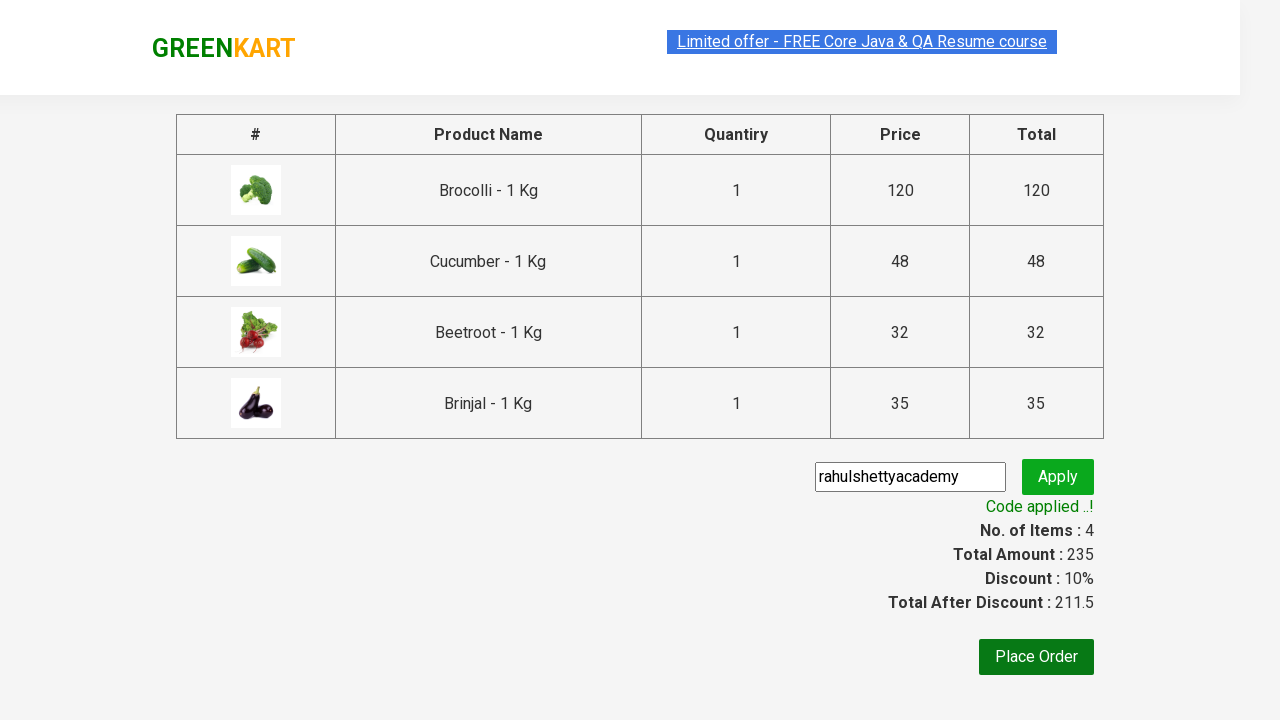

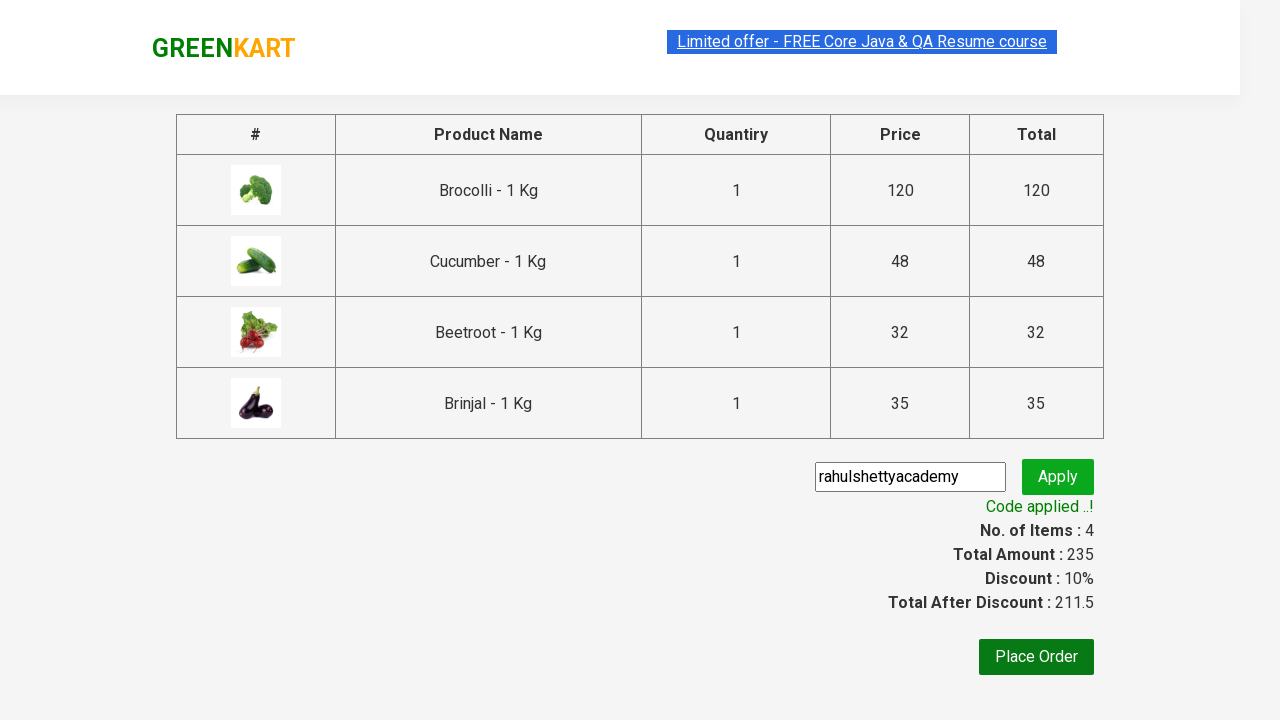